Navigates to PHPTravels website and verifies that the page loads with the correct URL

Starting URL: https://www.phptravels.net/

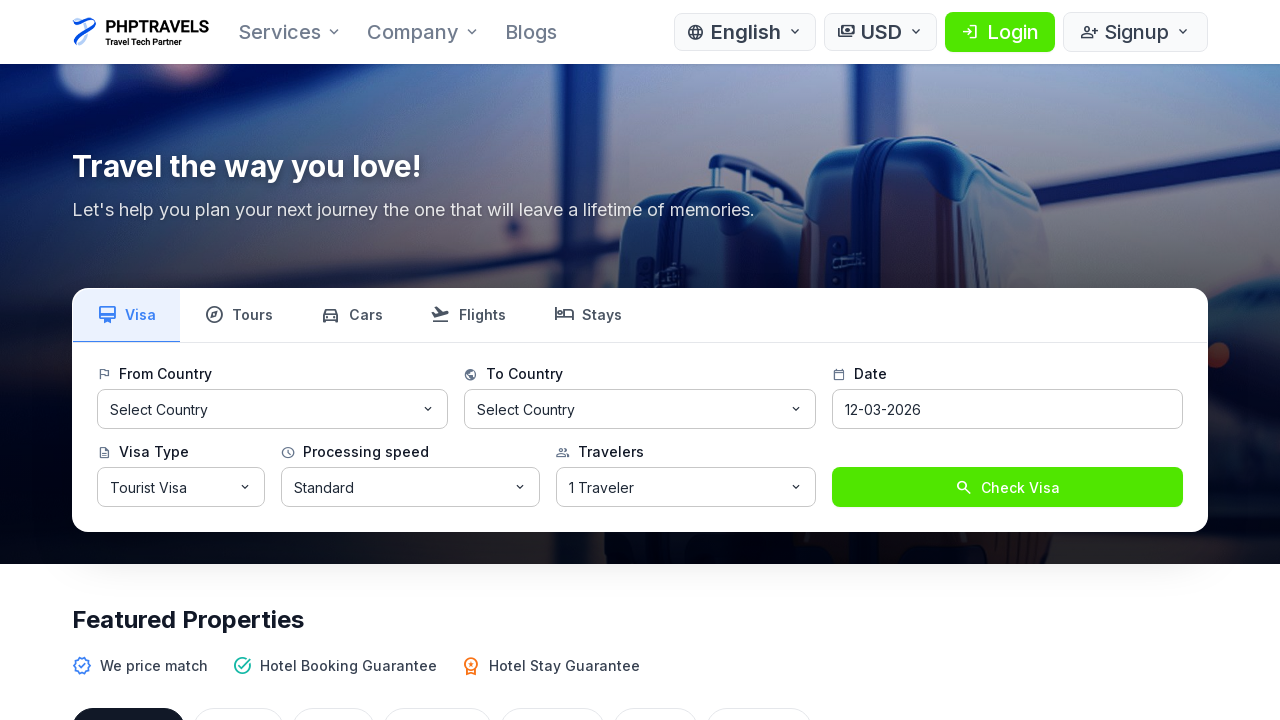

Navigated to PHPTravels website at https://www.phptravels.net/
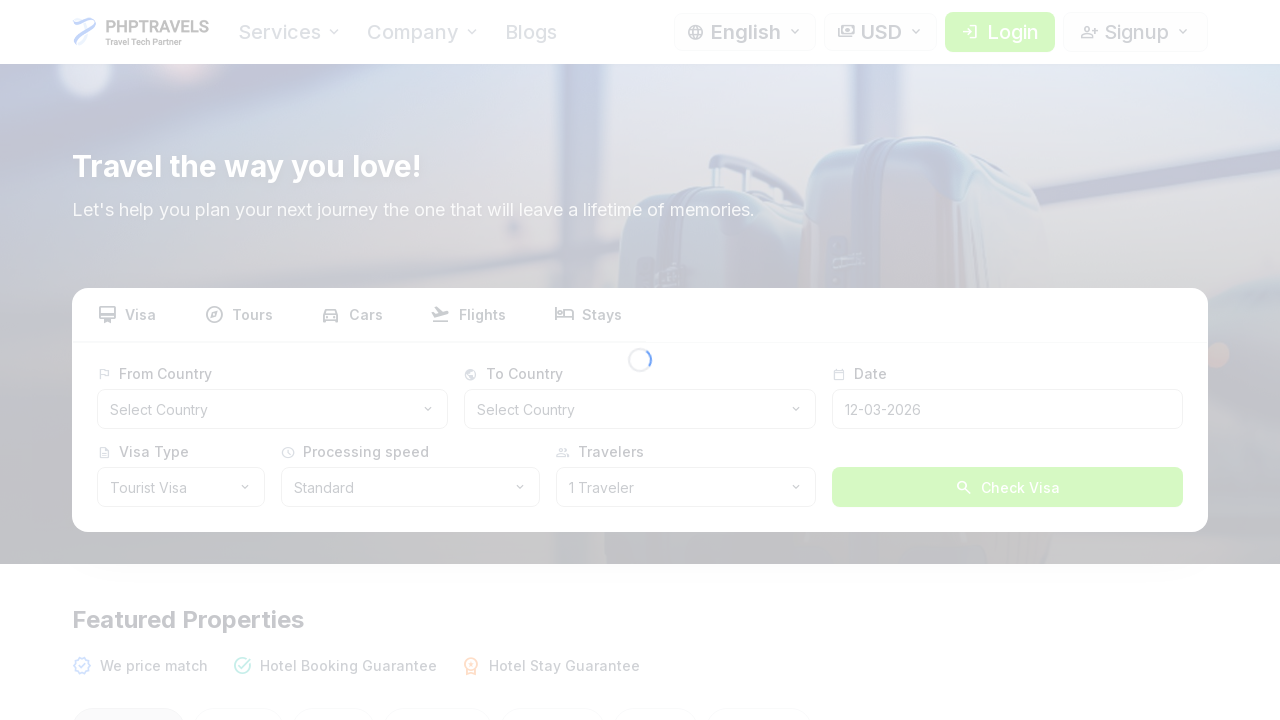

Verified that page URL is correct (https://phptravels.net/)
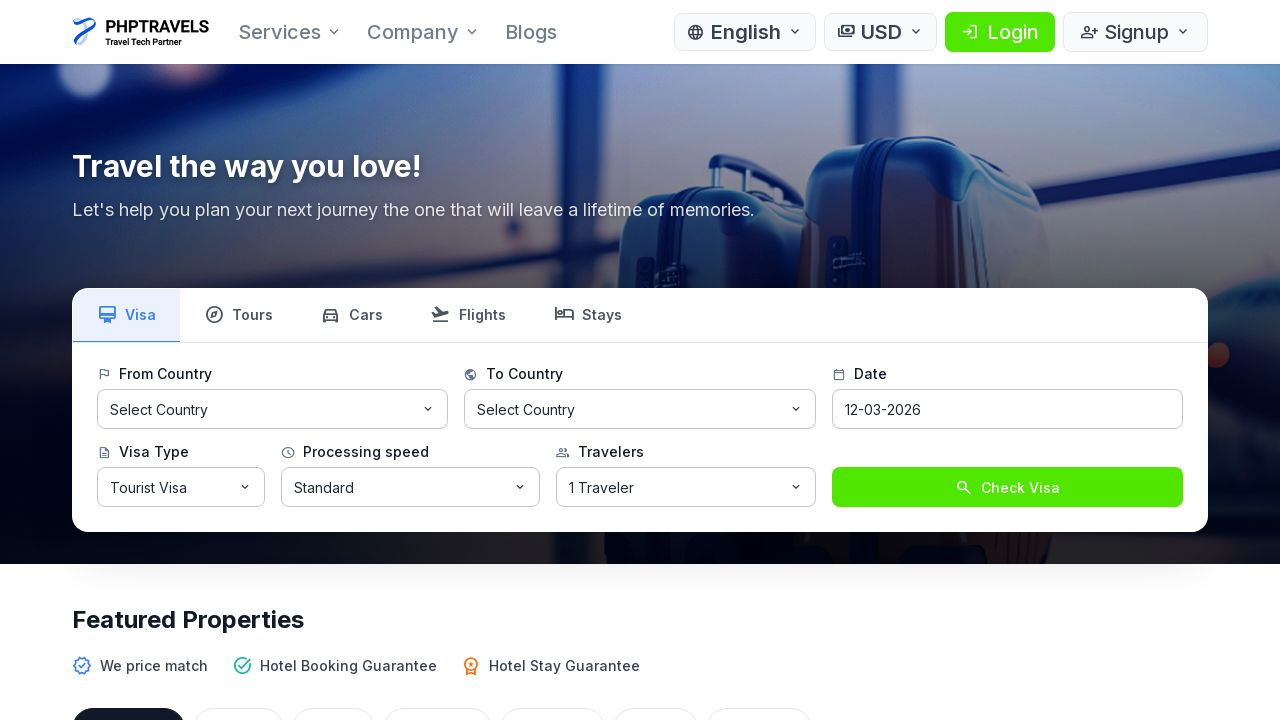

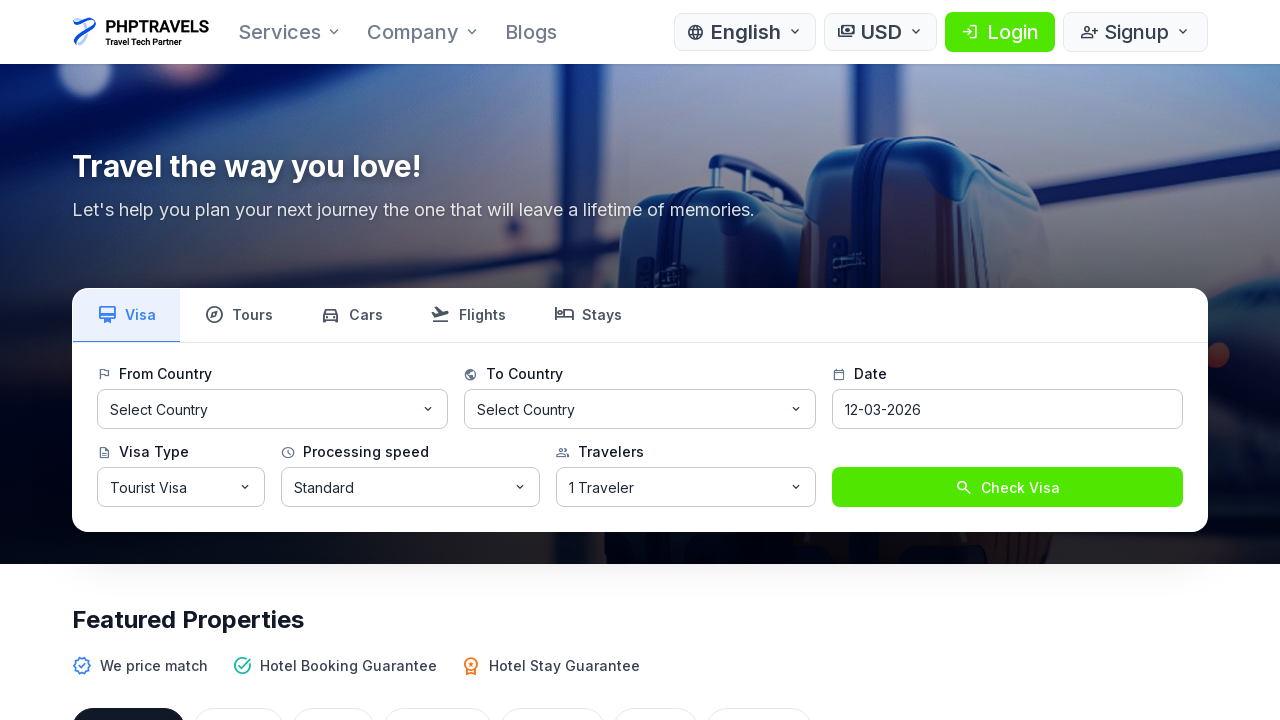